Tests the form validation by submitting with an empty firstname field and verifying the "Empty value" error message appears

Starting URL: http://testingchallenges.thetestingmap.org/index.php

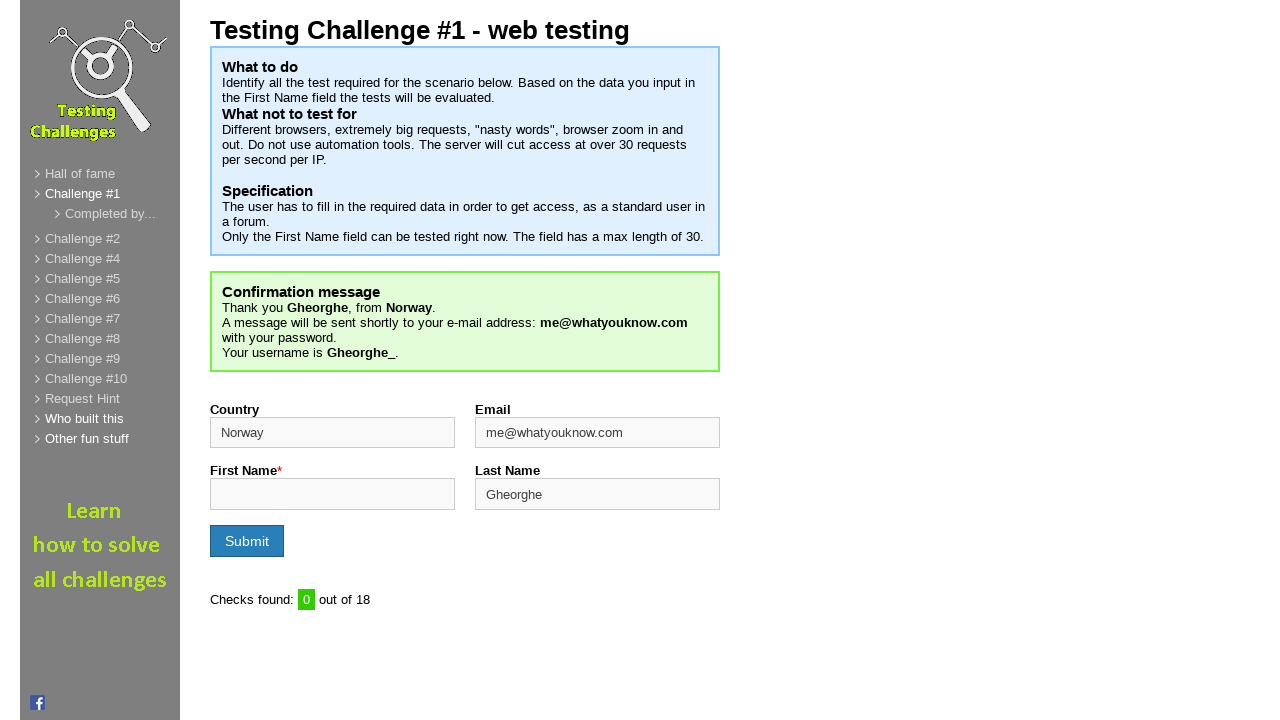

Verified page title is 'Testing Challenges'
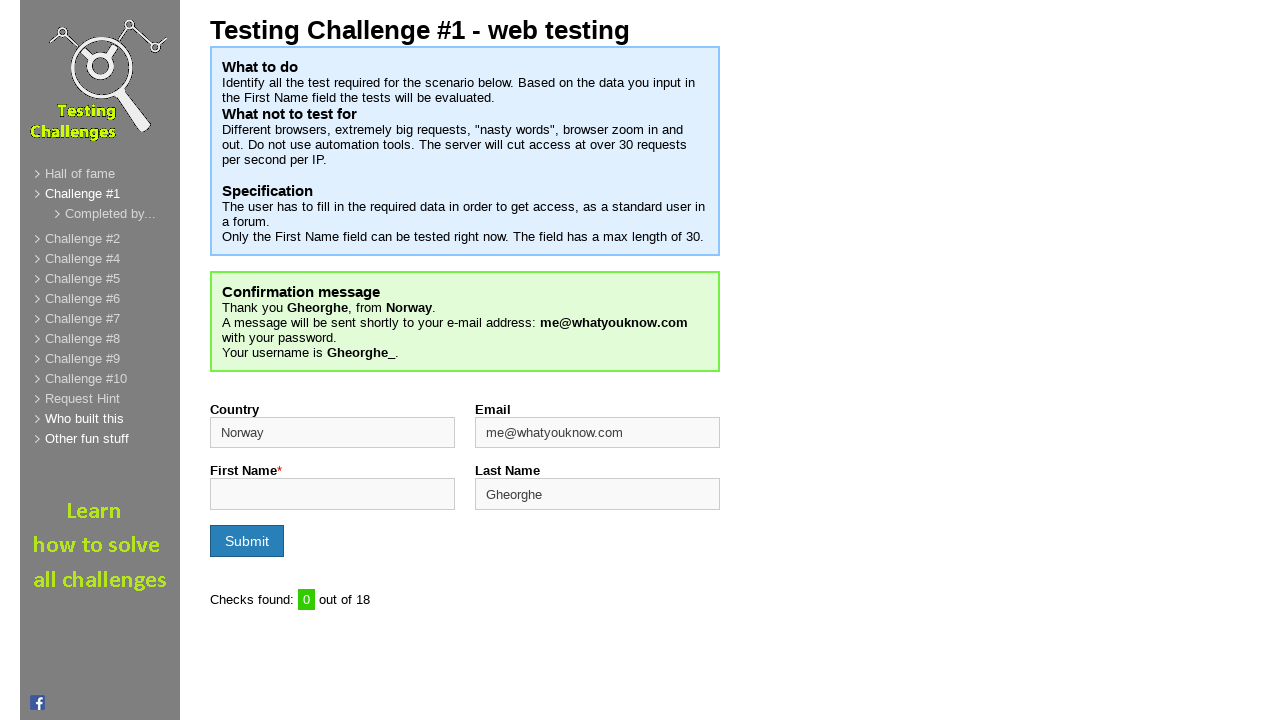

Cleared the firstname input field on input[name='firstname']
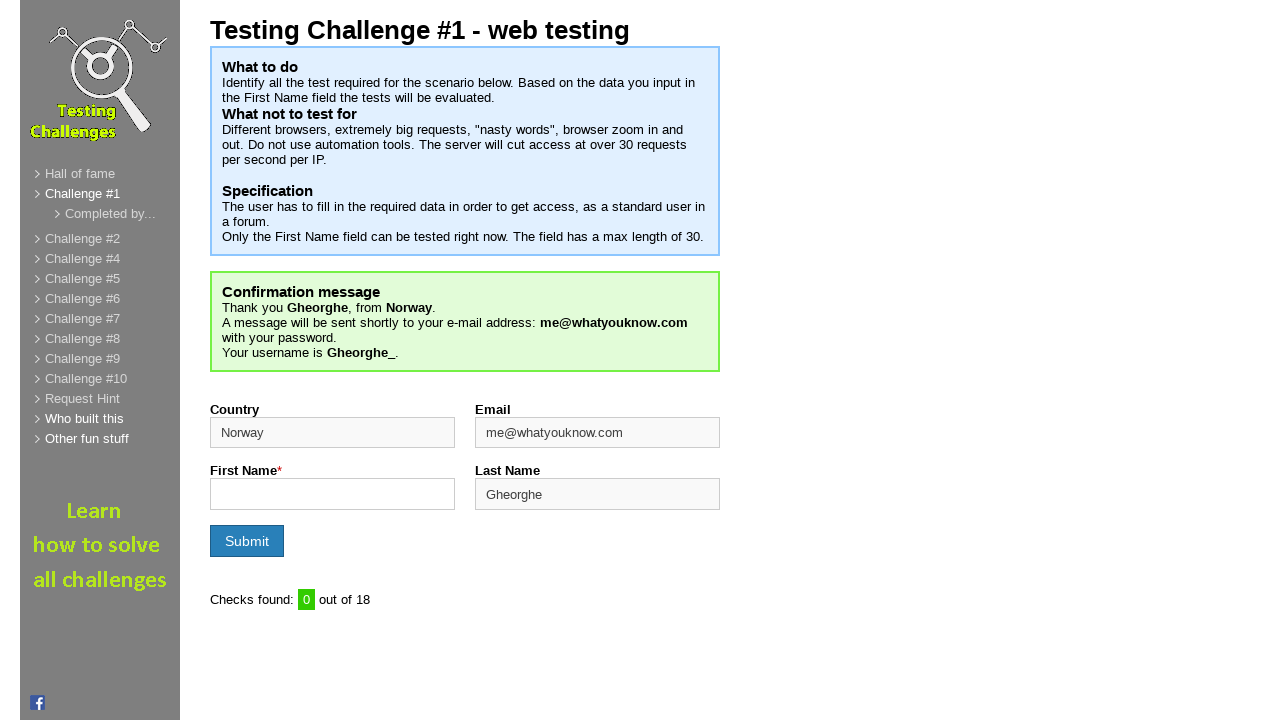

Clicked the submit button at (247, 541) on input.button
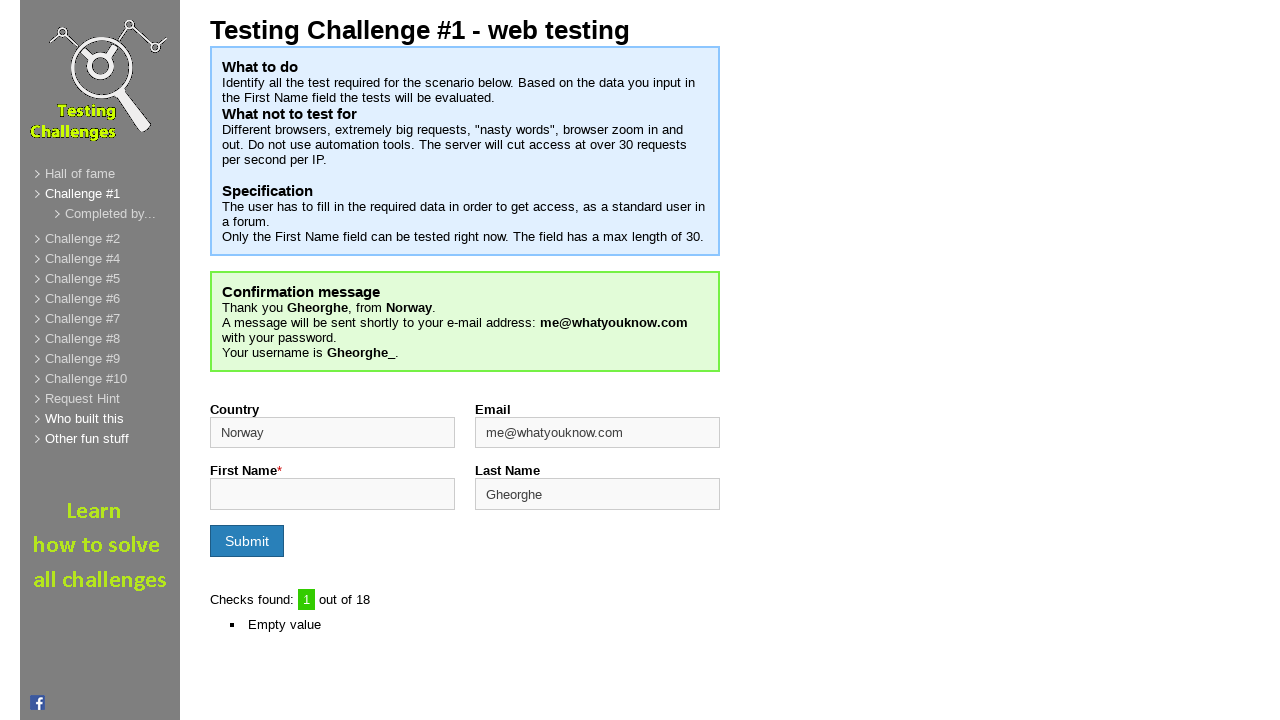

Error message element appeared on page
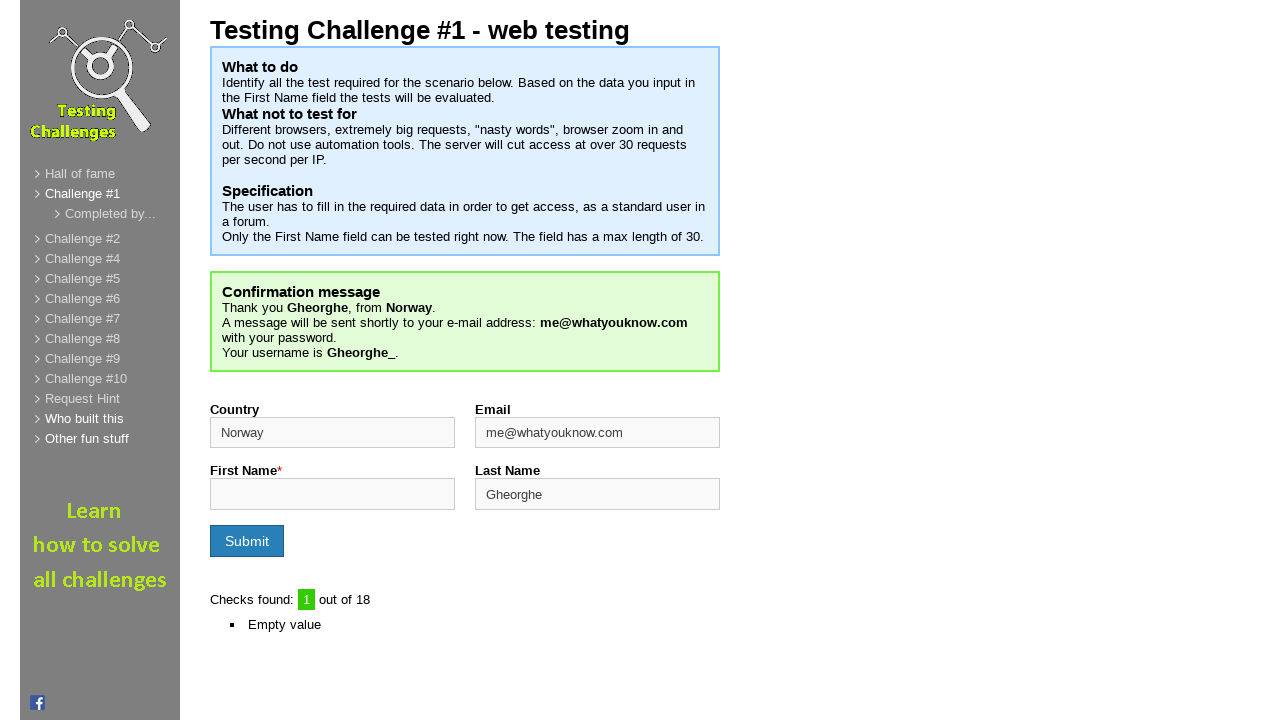

Verified error message displays 'Empty value'
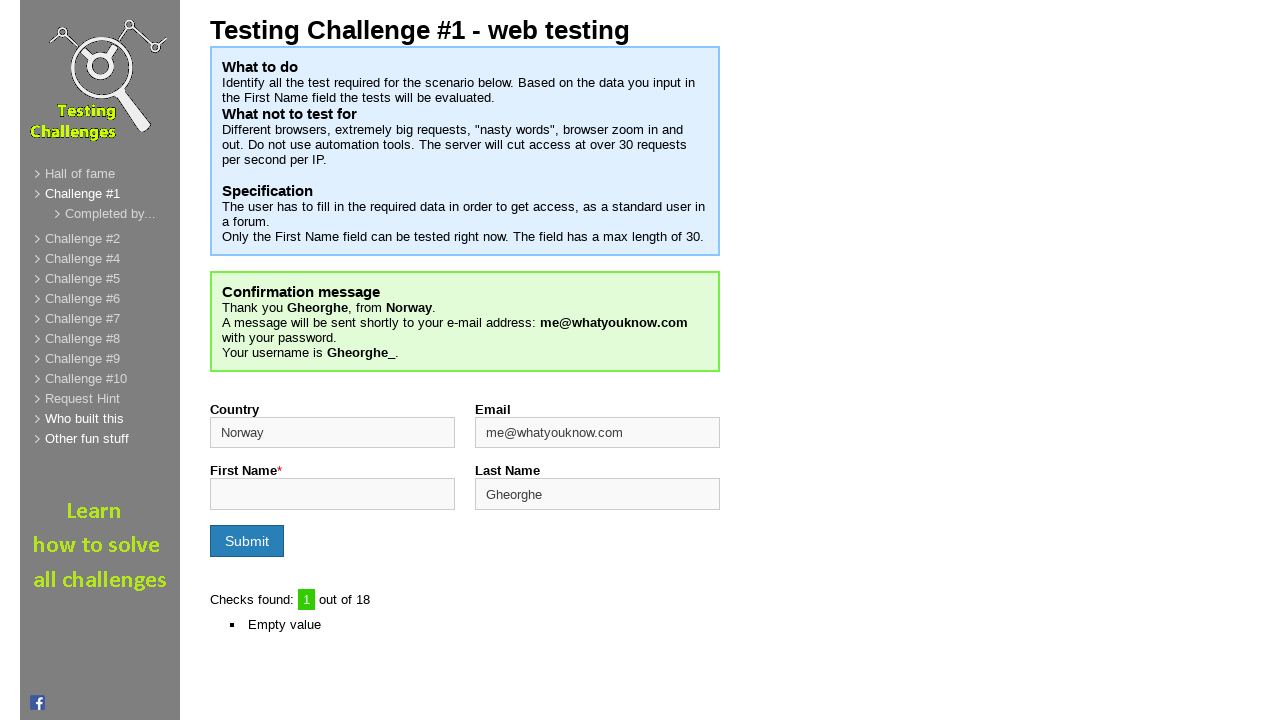

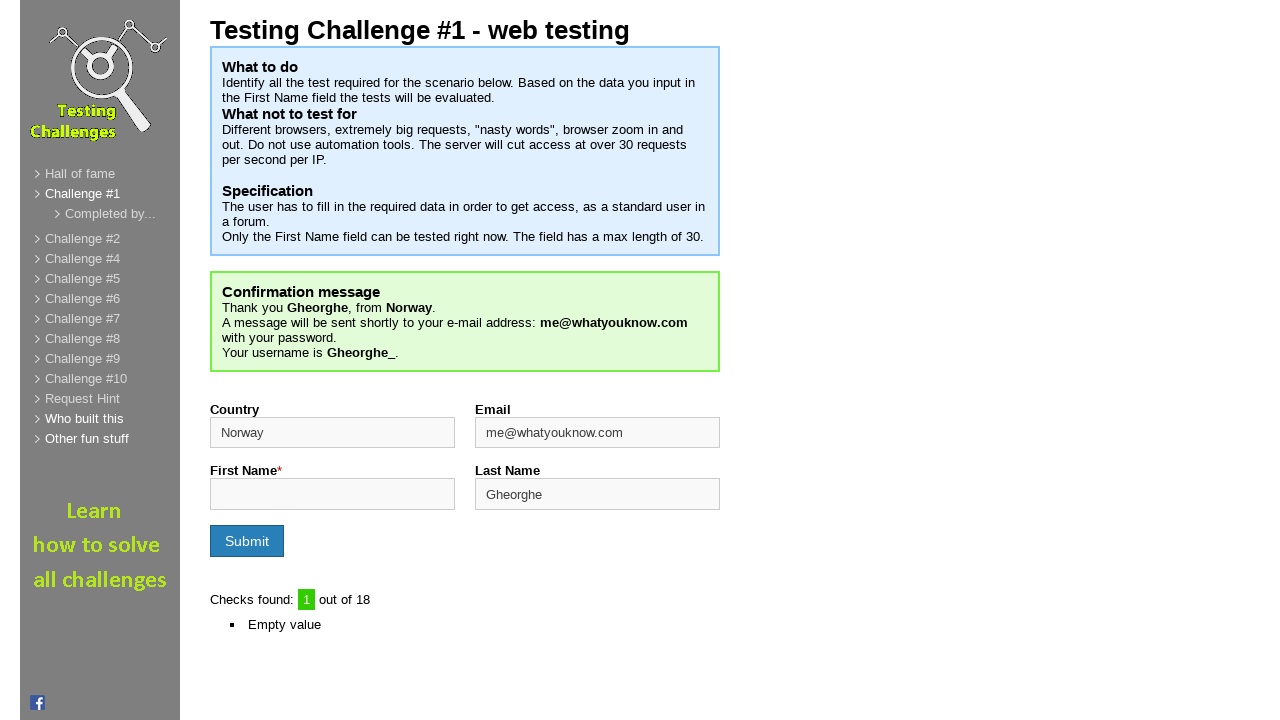